Tests keyboard actions by typing uppercase and lowercase text using shift key modifier, then filling a password field

Starting URL: https://bonigarcia.dev/selenium-webdriver-java/web-form.html

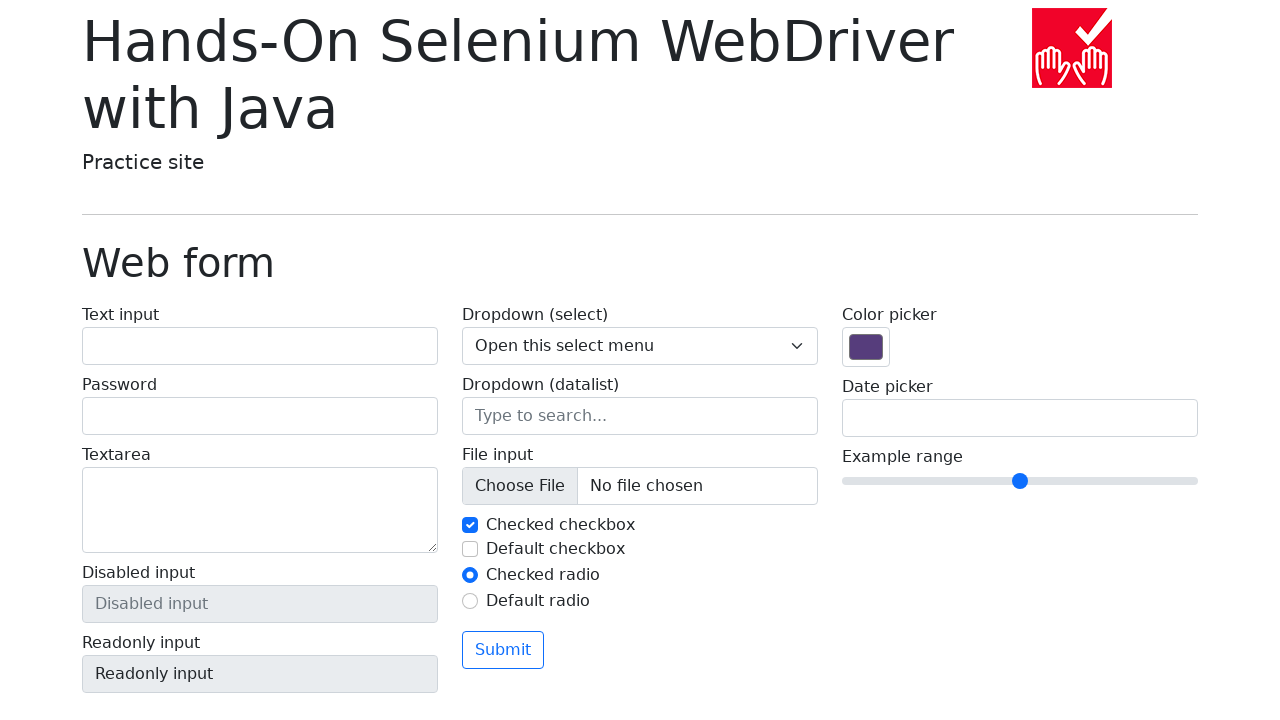

Clicked on text input field at (260, 346) on #my-text-id
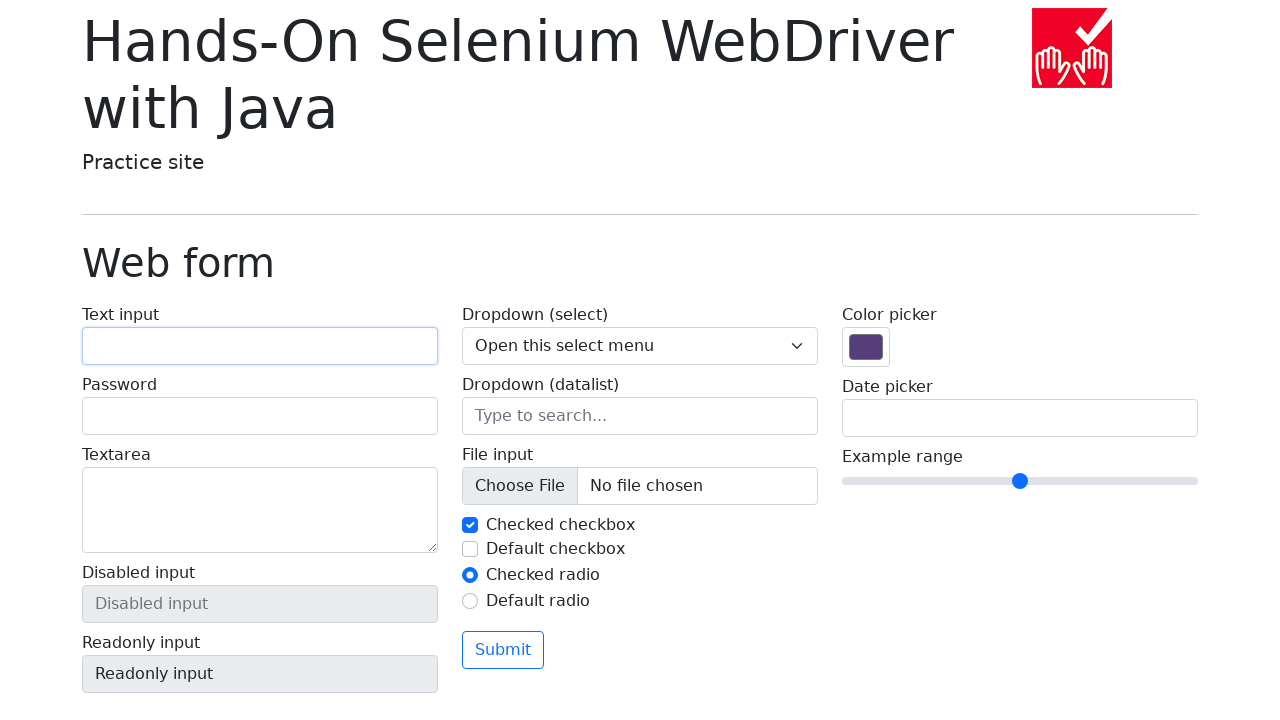

Pressed Shift+U to type uppercase 'U' on #my-text-id
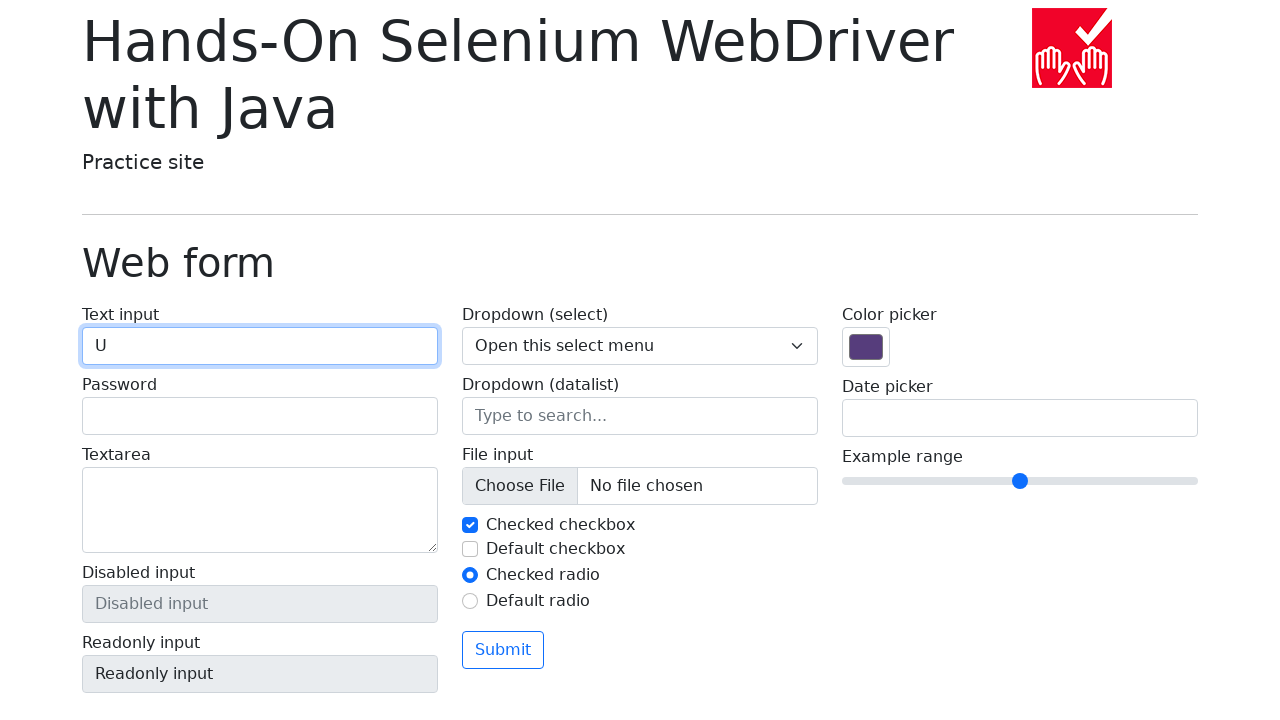

Pressed Shift+P to type uppercase 'P' on #my-text-id
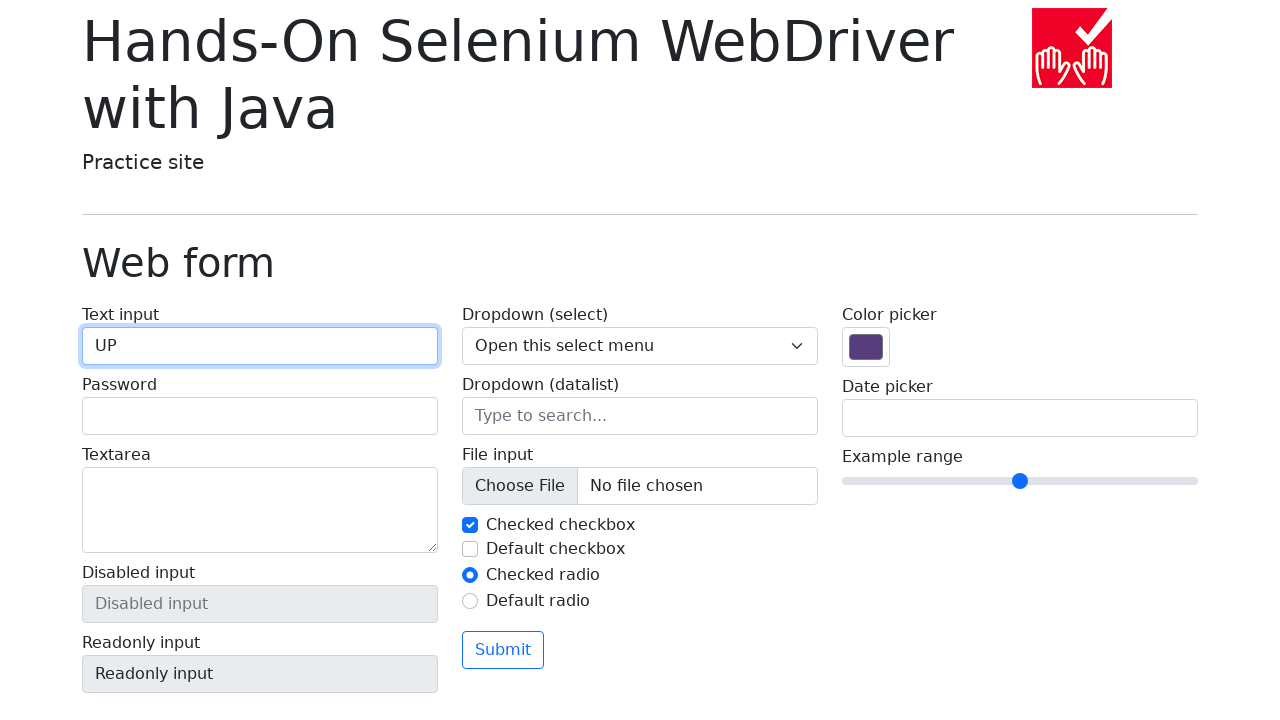

Pressed Shift+P to type uppercase 'P' on #my-text-id
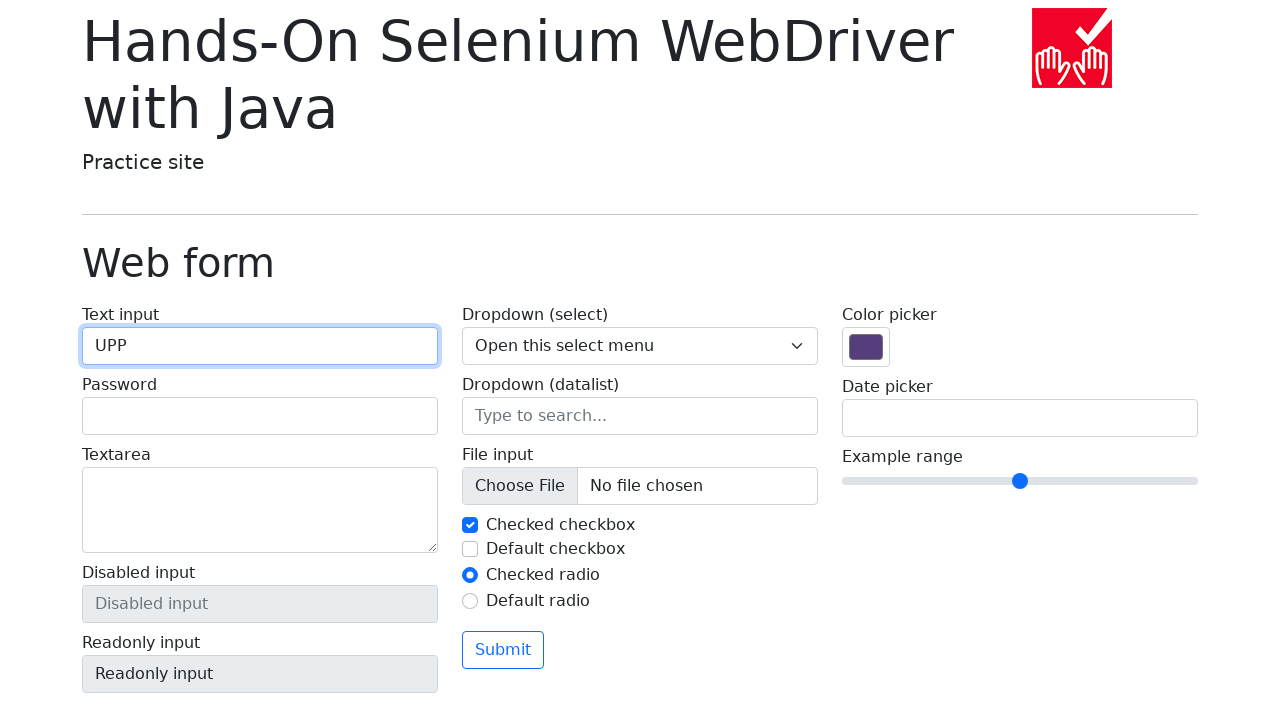

Pressed Shift+E to type uppercase 'E' on #my-text-id
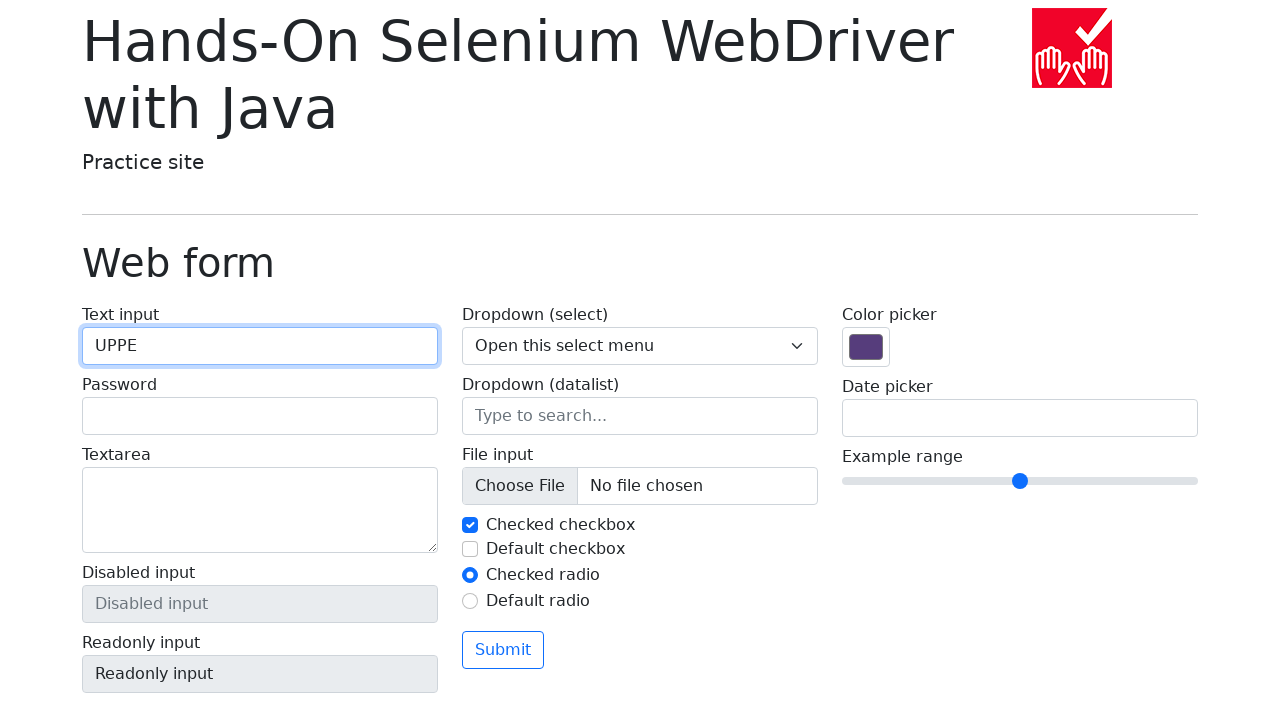

Pressed Shift+R to type uppercase 'R' on #my-text-id
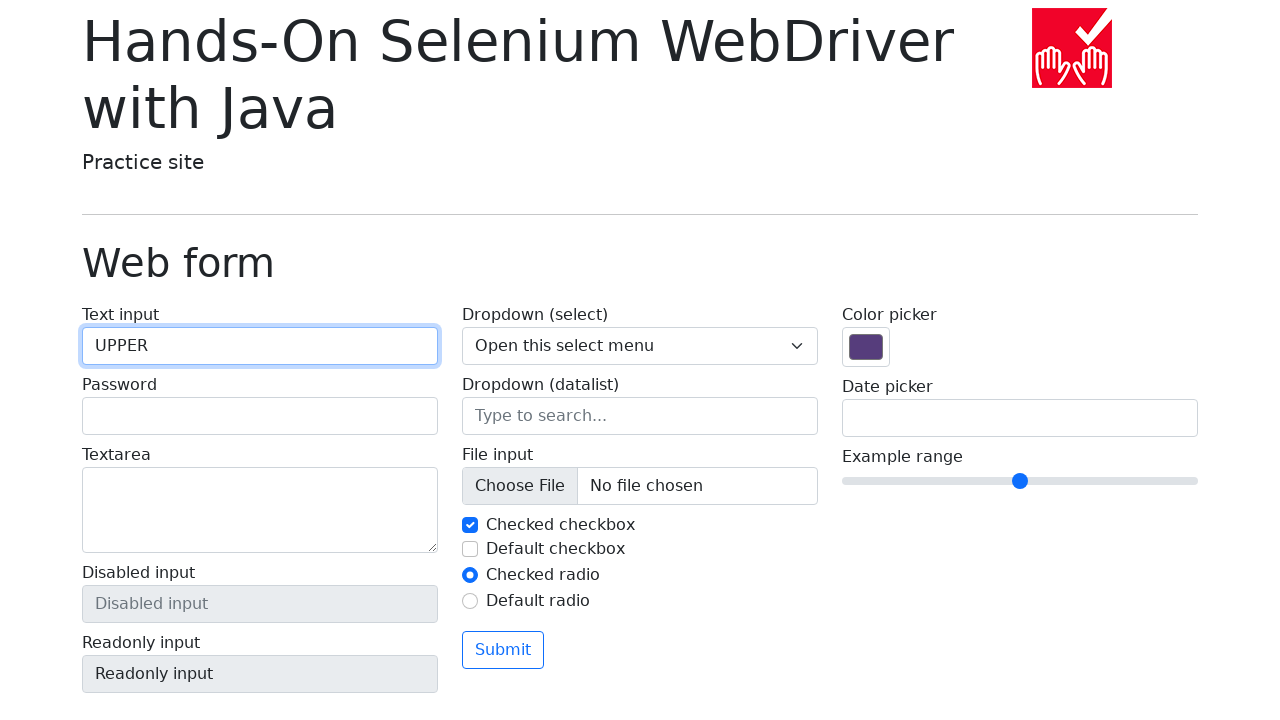

Pressed Shift+Minus to type underscore on #my-text-id
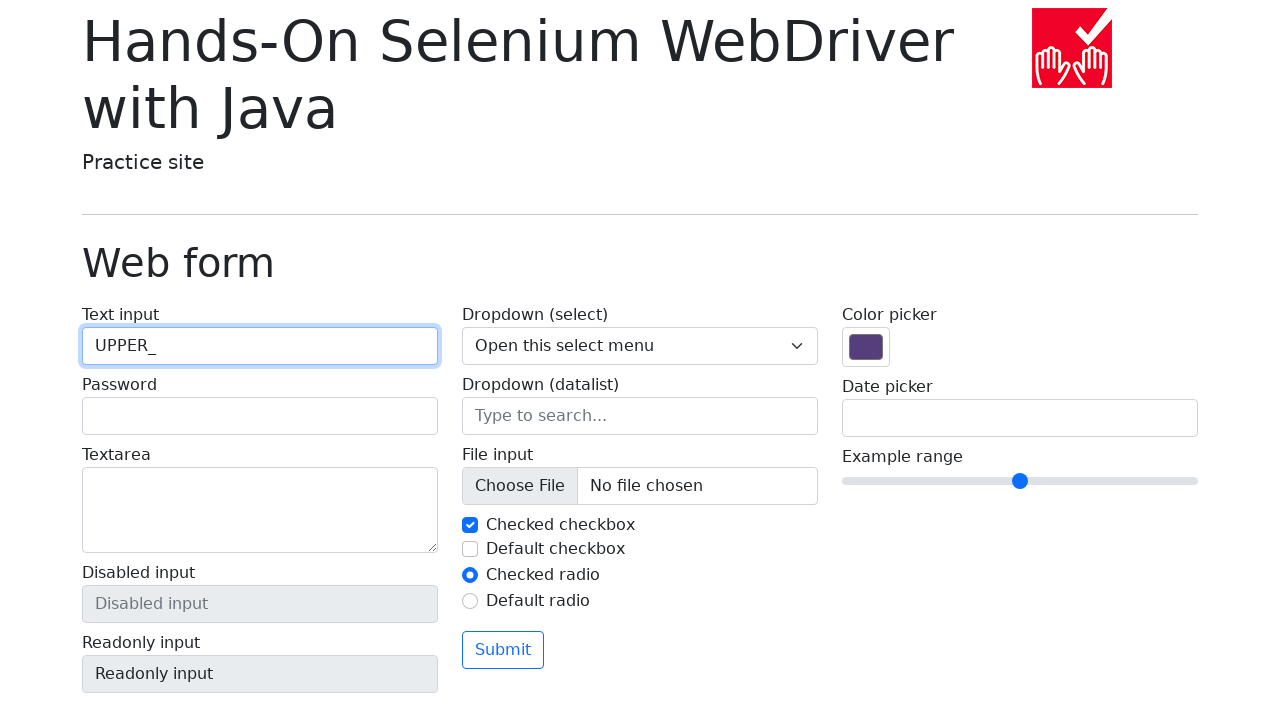

Pressed Shift+C to type uppercase 'C' on #my-text-id
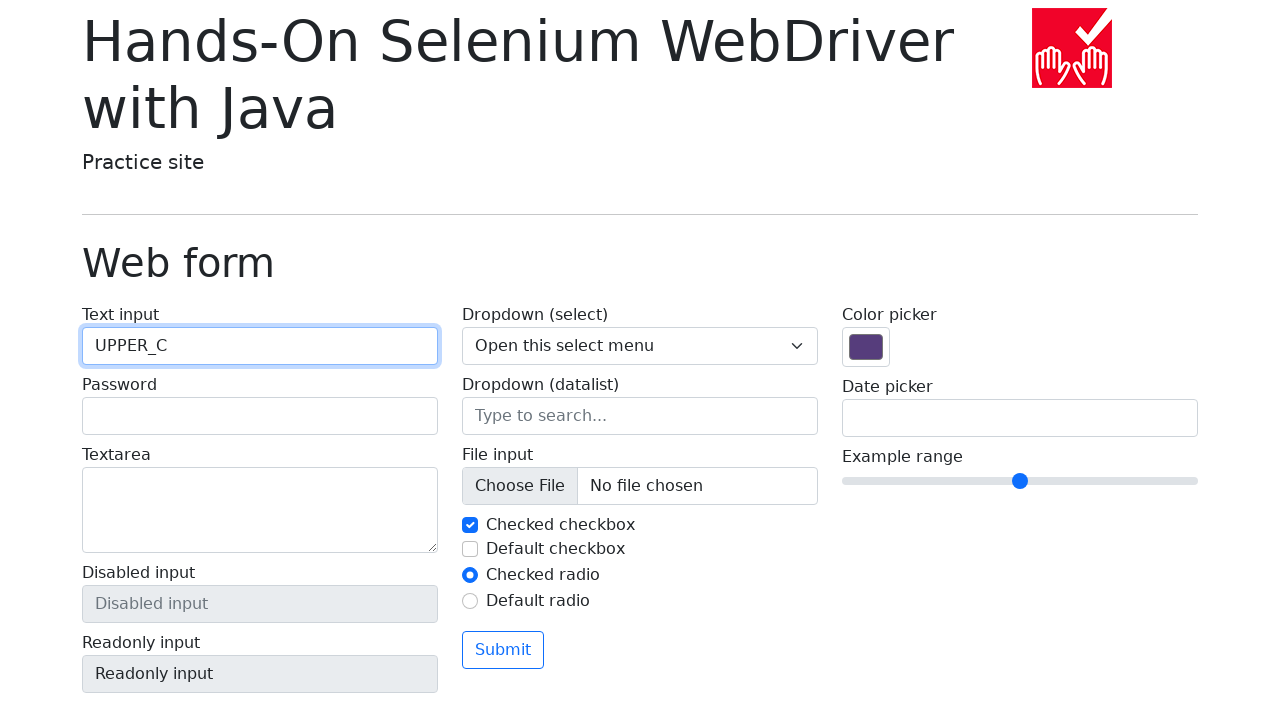

Pressed Shift+A to type uppercase 'A' on #my-text-id
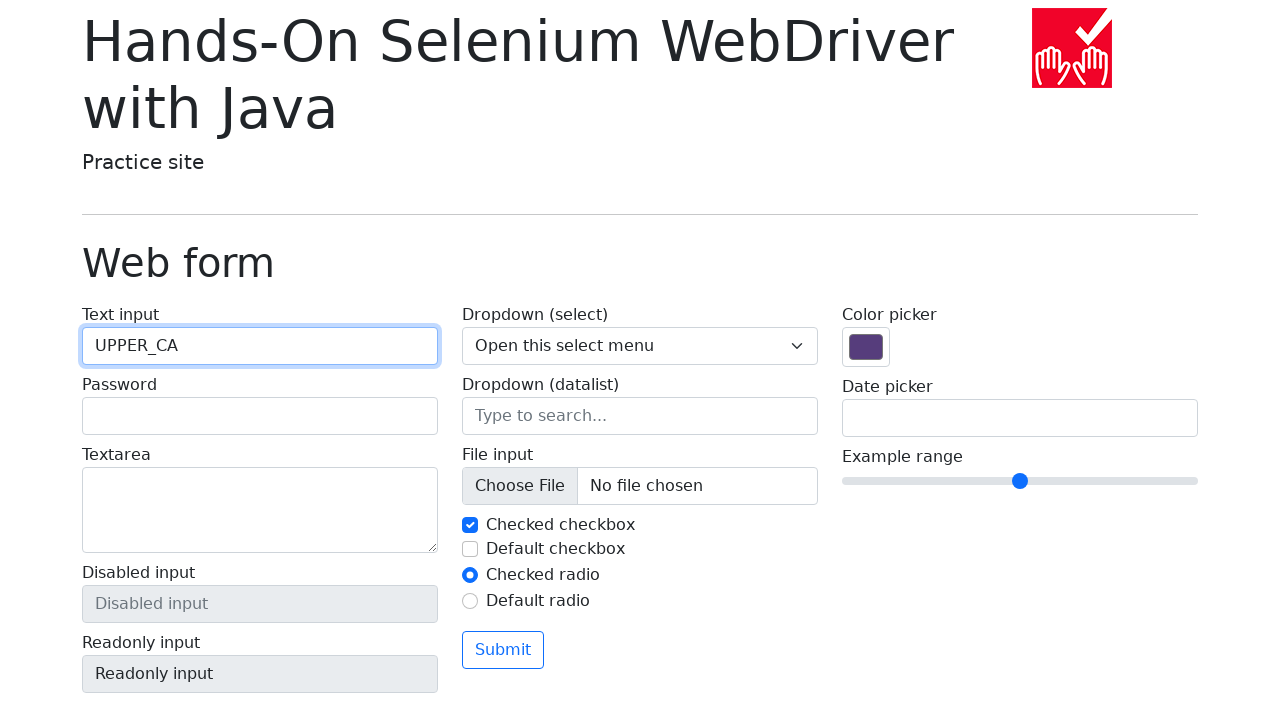

Pressed Shift+S to type uppercase 'S' on #my-text-id
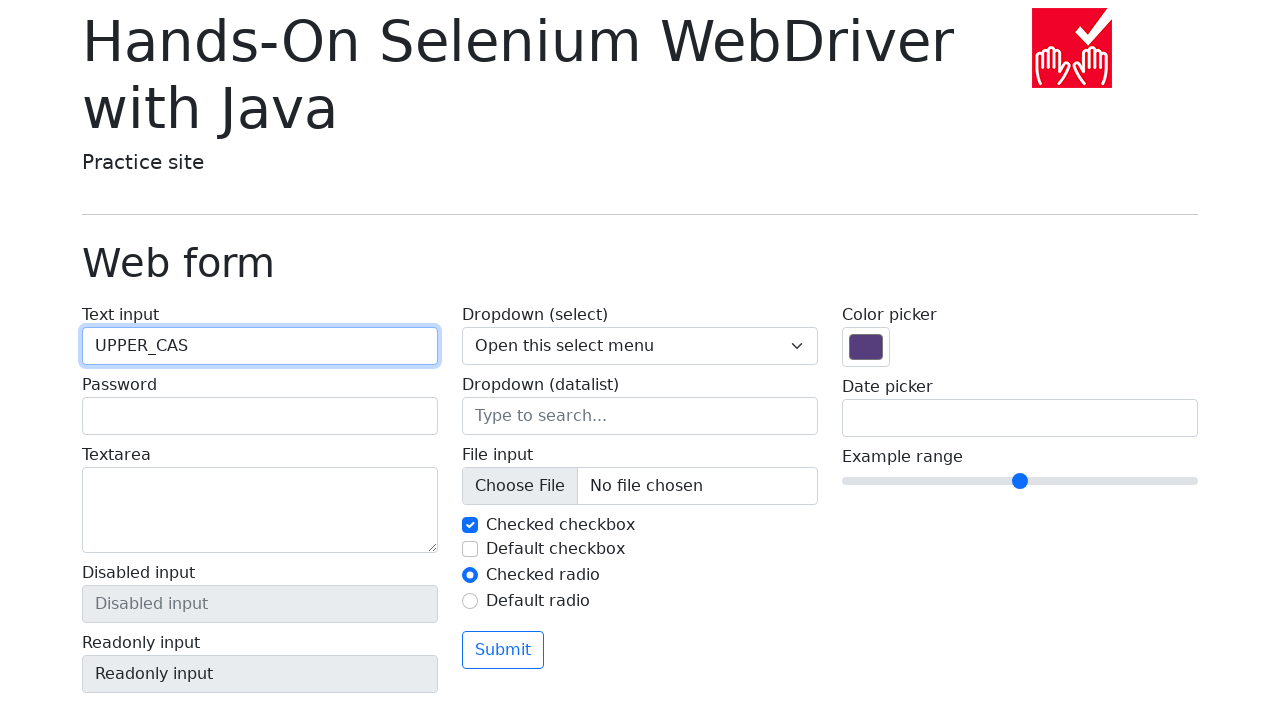

Pressed Shift+E to type uppercase 'E' on #my-text-id
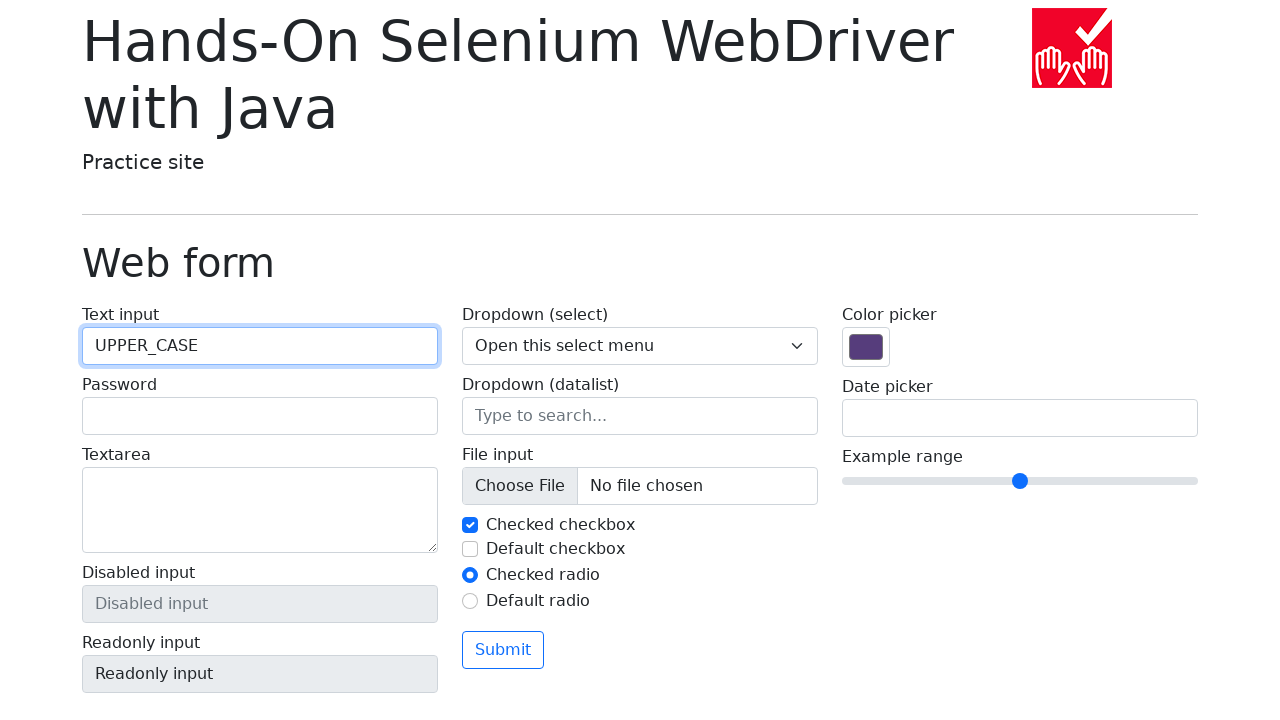

Typed lowercase text 'lower-case' on #my-text-id
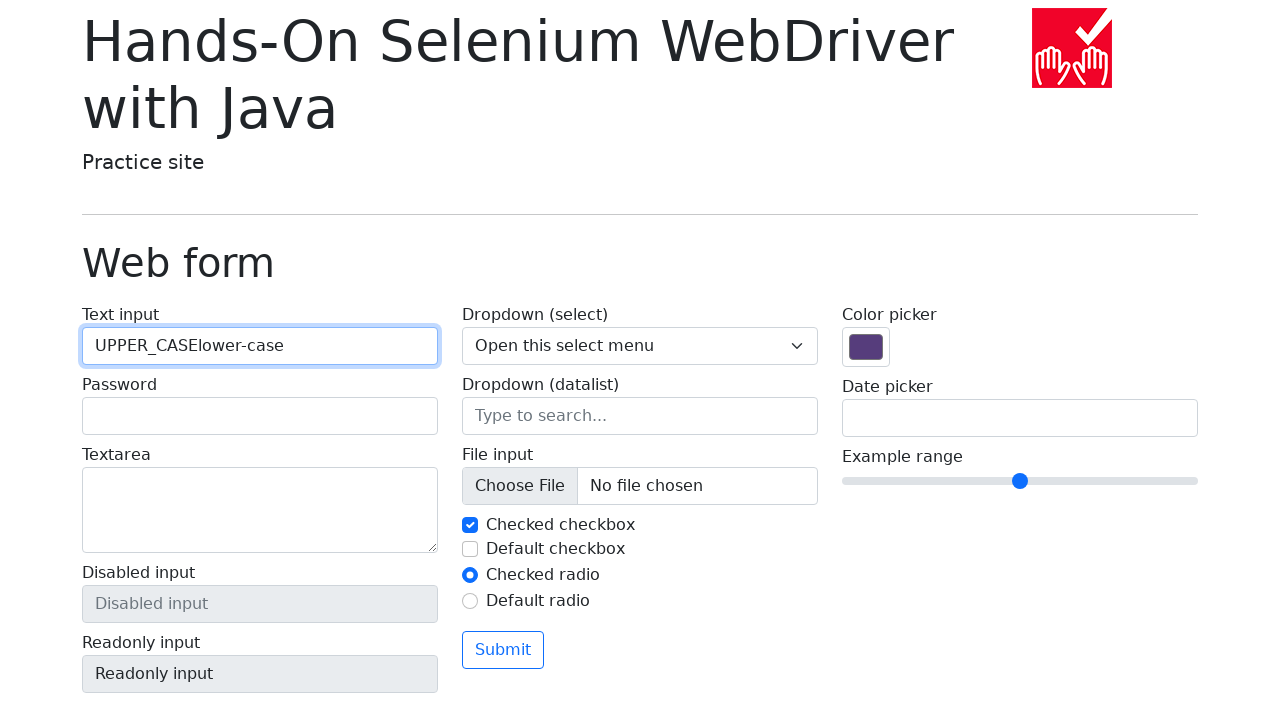

Filled password field with 'admin123' on input[name='my-password']
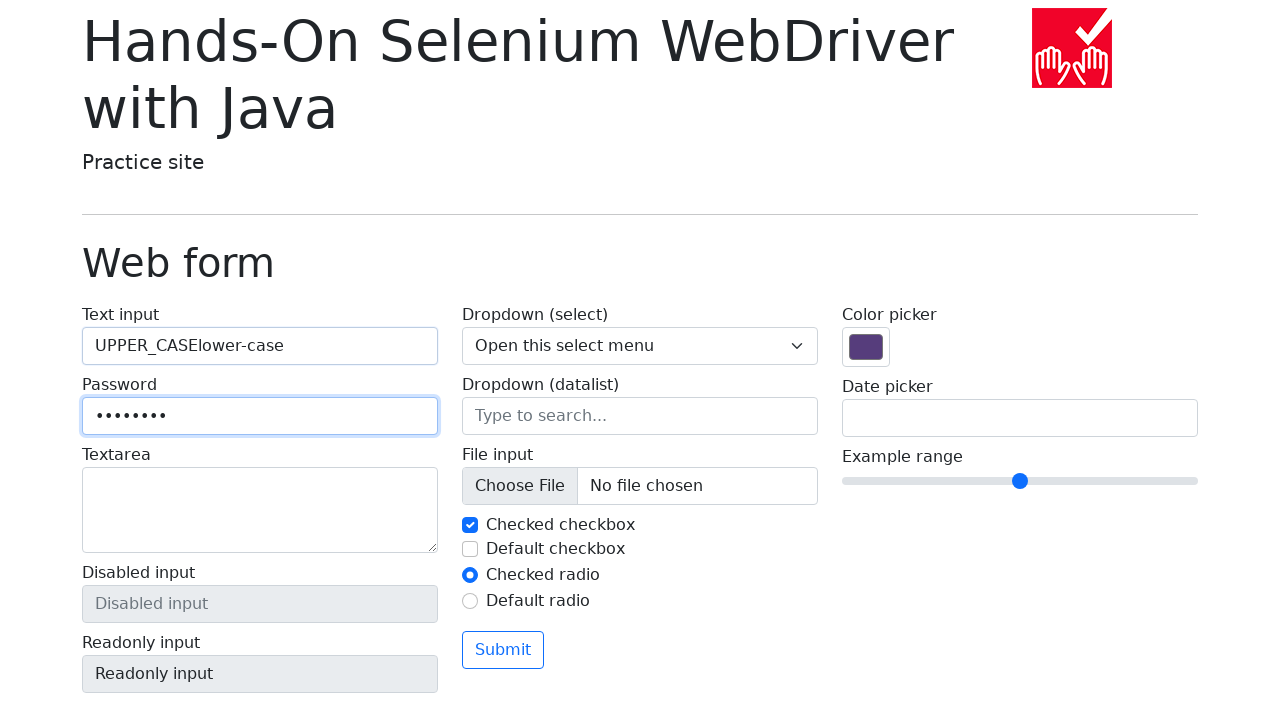

Verified password field contains 'admin123'
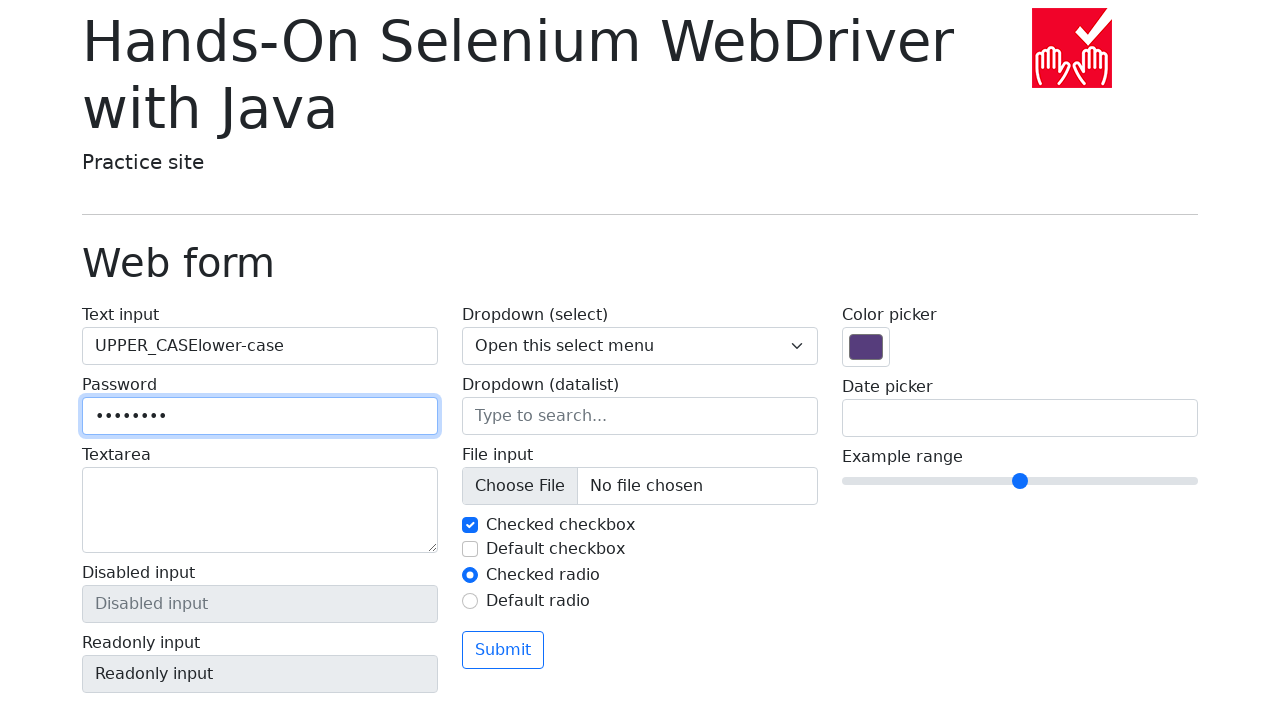

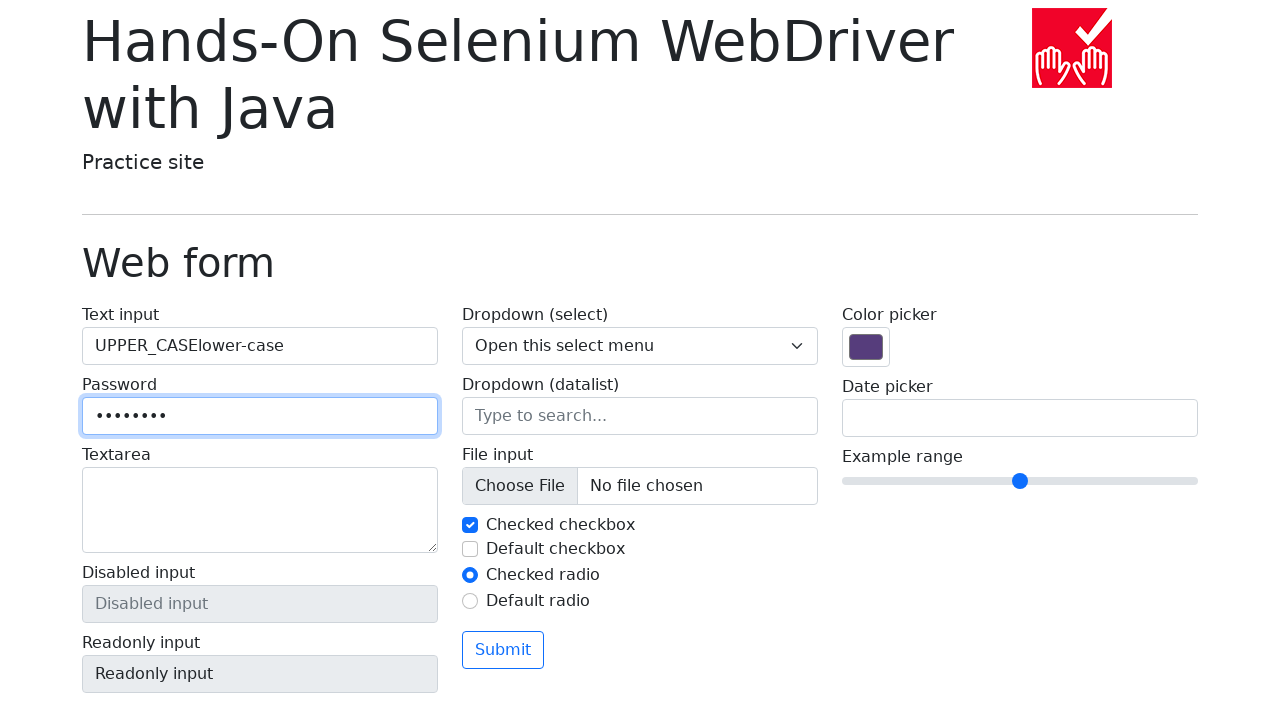